Tests iframe interaction on W3Schools tryit editor by switching to iframe, clicking a button, then switching back to main content and clicking the home icon

Starting URL: https://www.w3schools.com/js/tryit.asp?filename=tryjs_myfirst

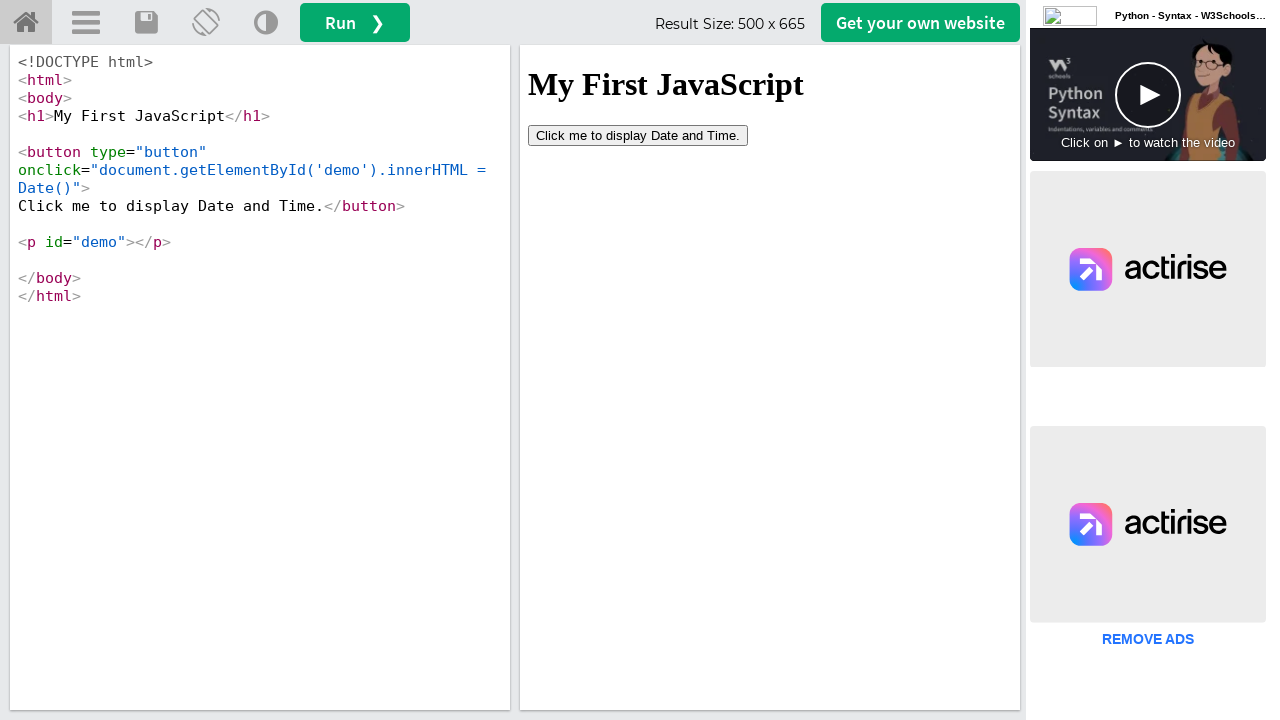

Switched to iframeResult iframe
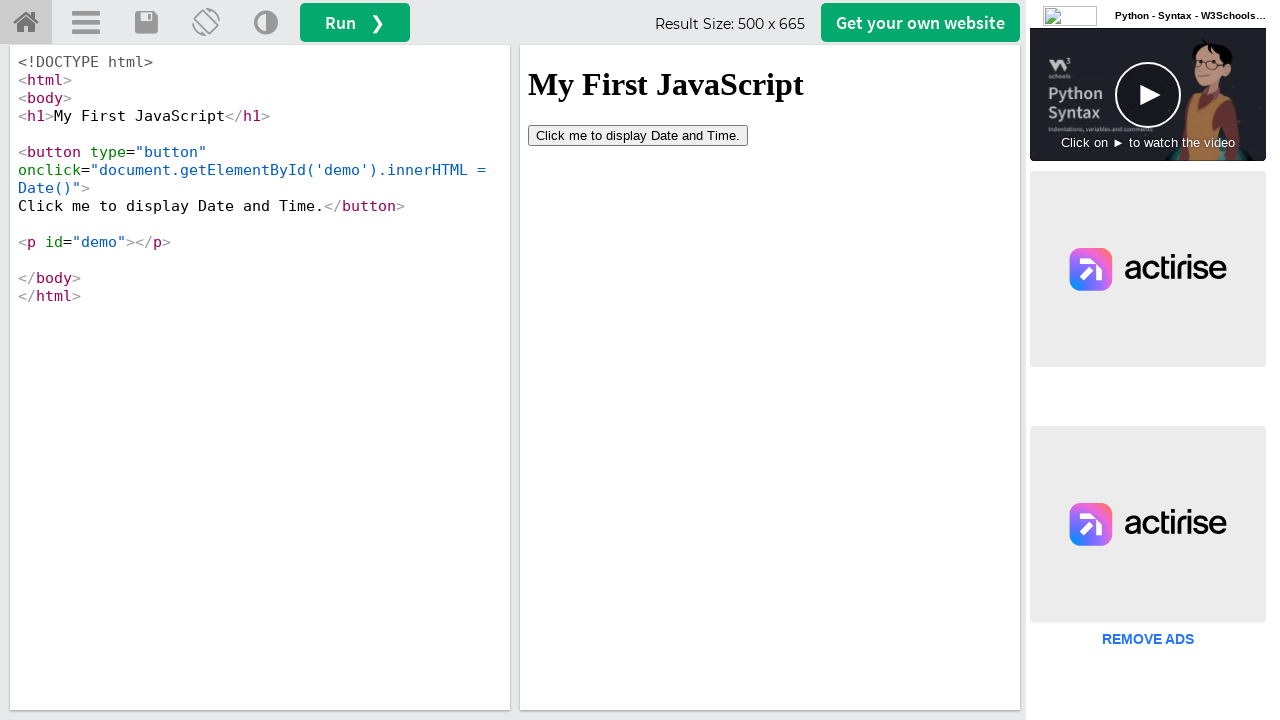

Clicked button inside iframe at (638, 135) on button[type='button']
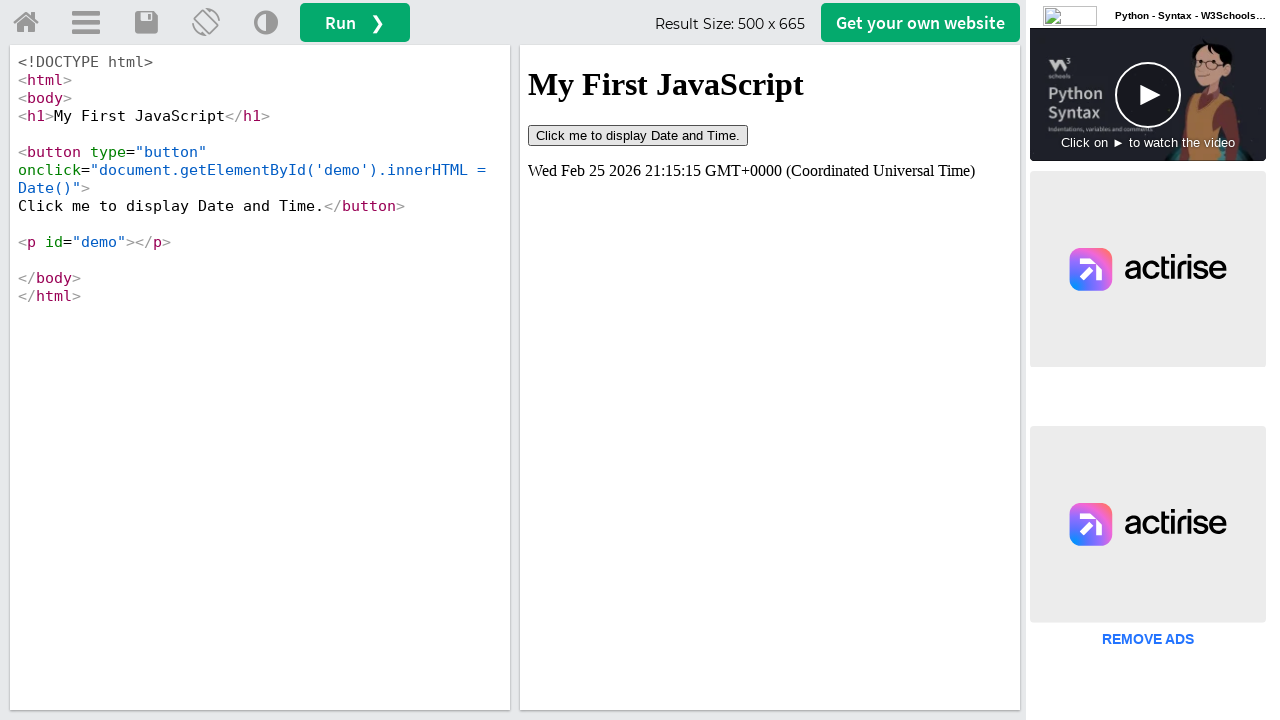

Clicked home icon in main page at (26, 23) on a#tryhome
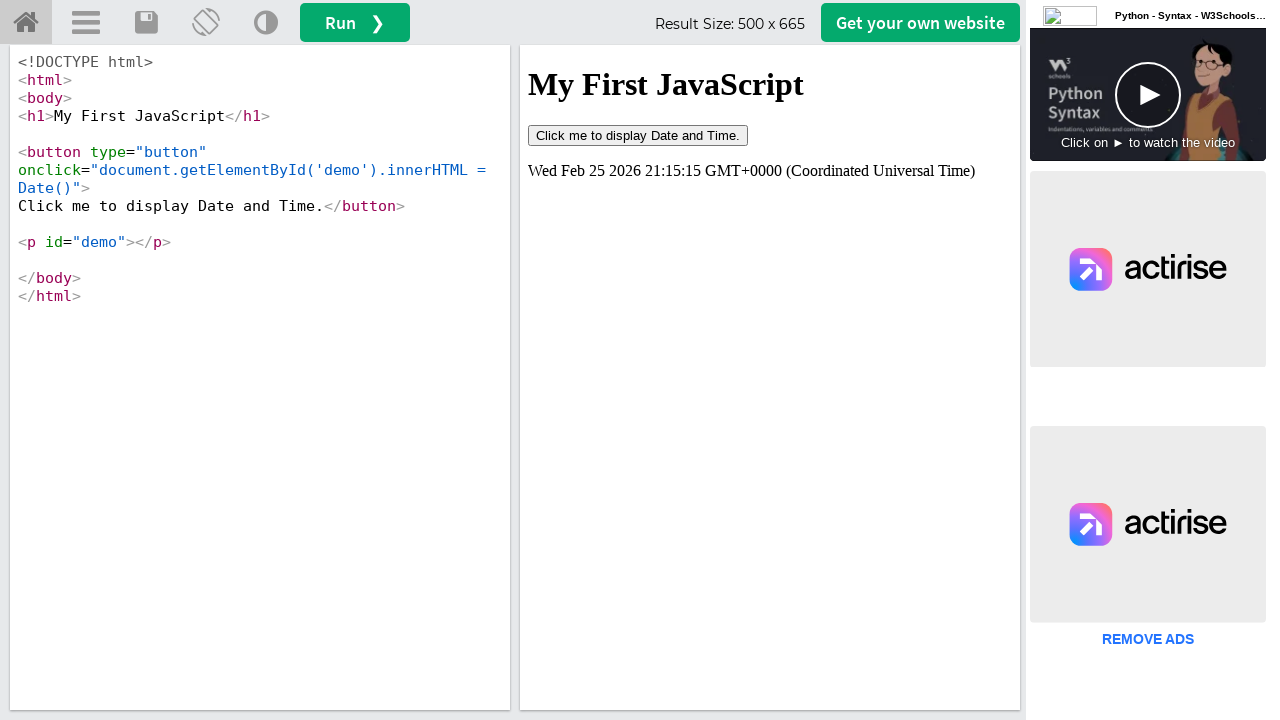

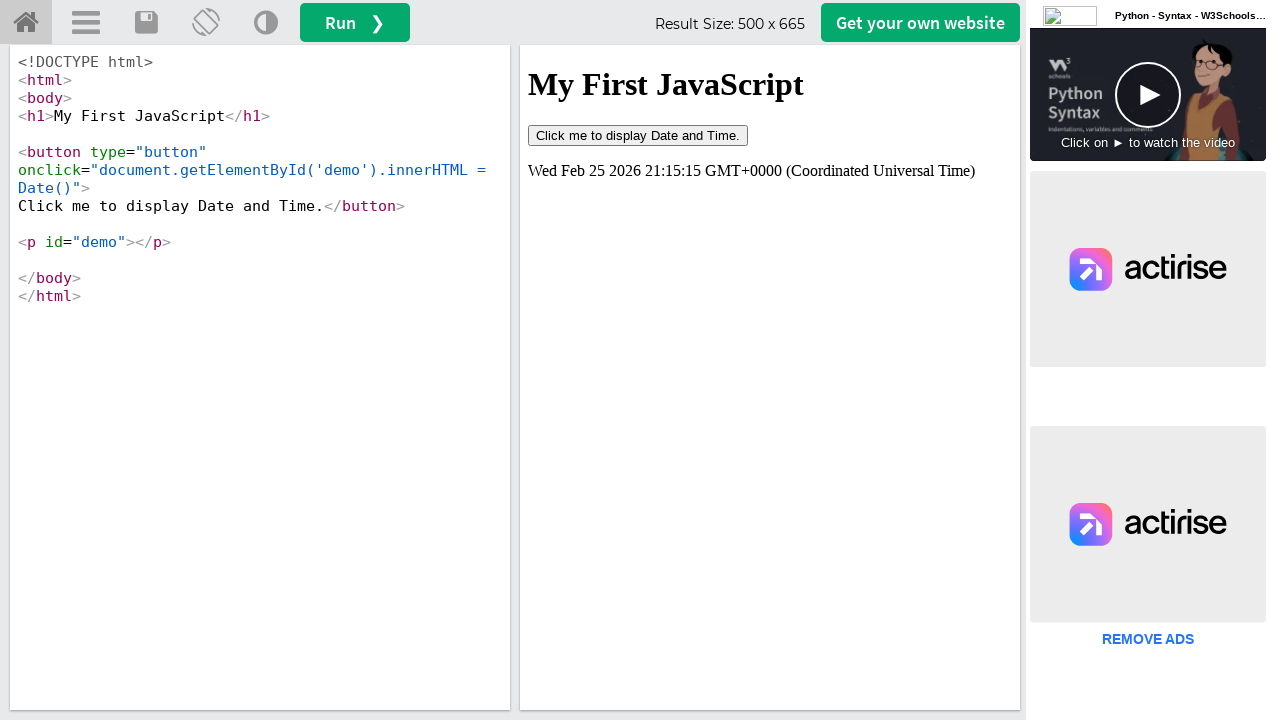